Tests mortgage calculator functionality by entering purchase price, expanding advanced options, and selecting start month and year

Starting URL: https://www.mlcalc.com

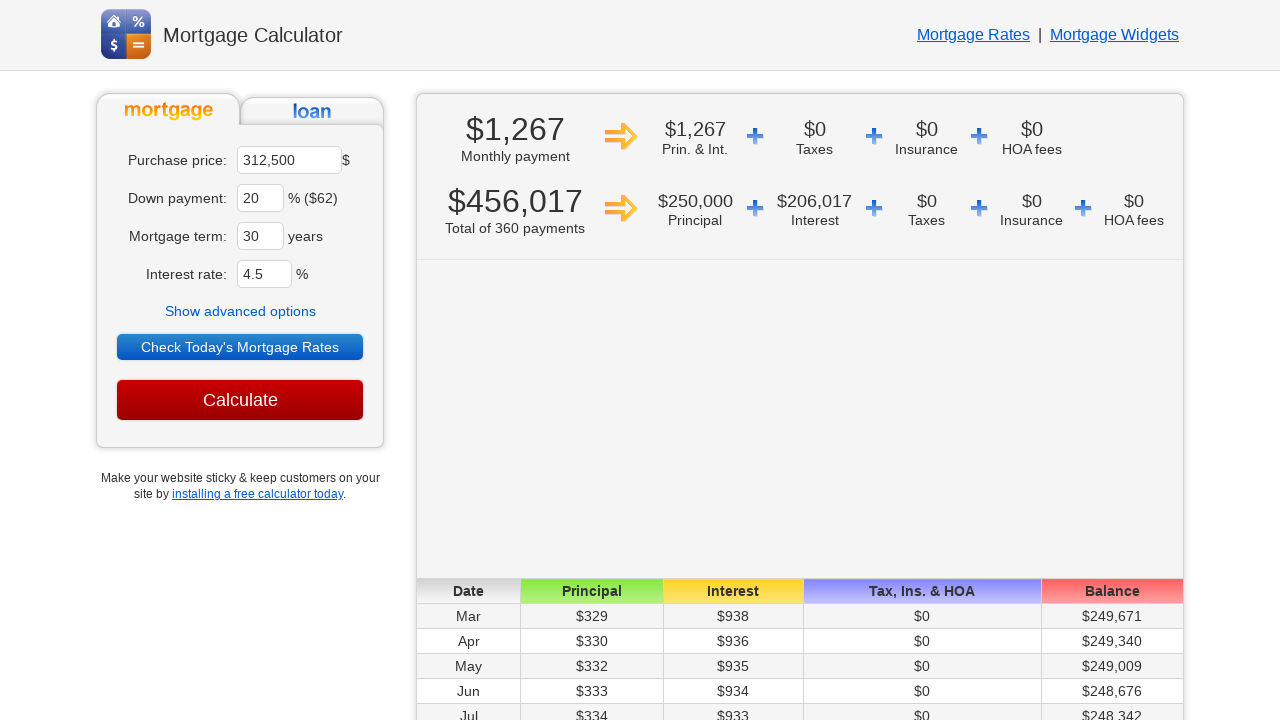

Cleared purchase price field on xpath=//*[@id='ma']
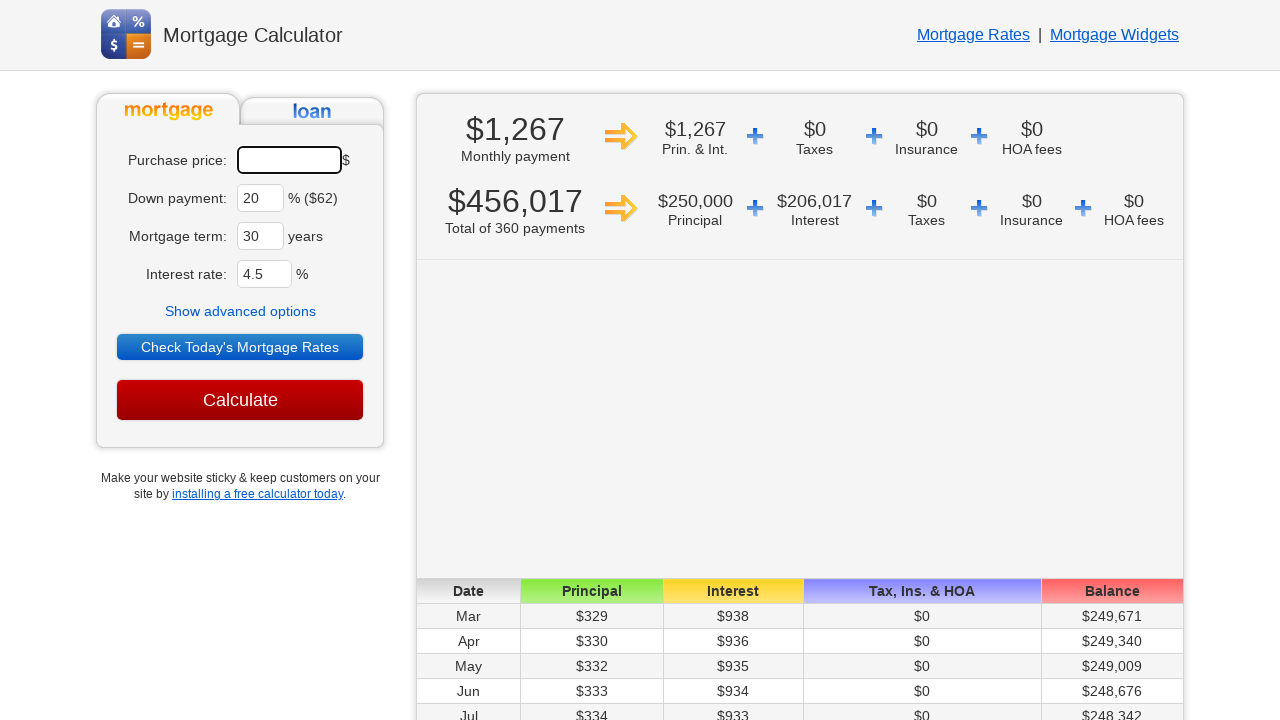

Filled purchase price field with 400000 on xpath=//*[@id='ma']
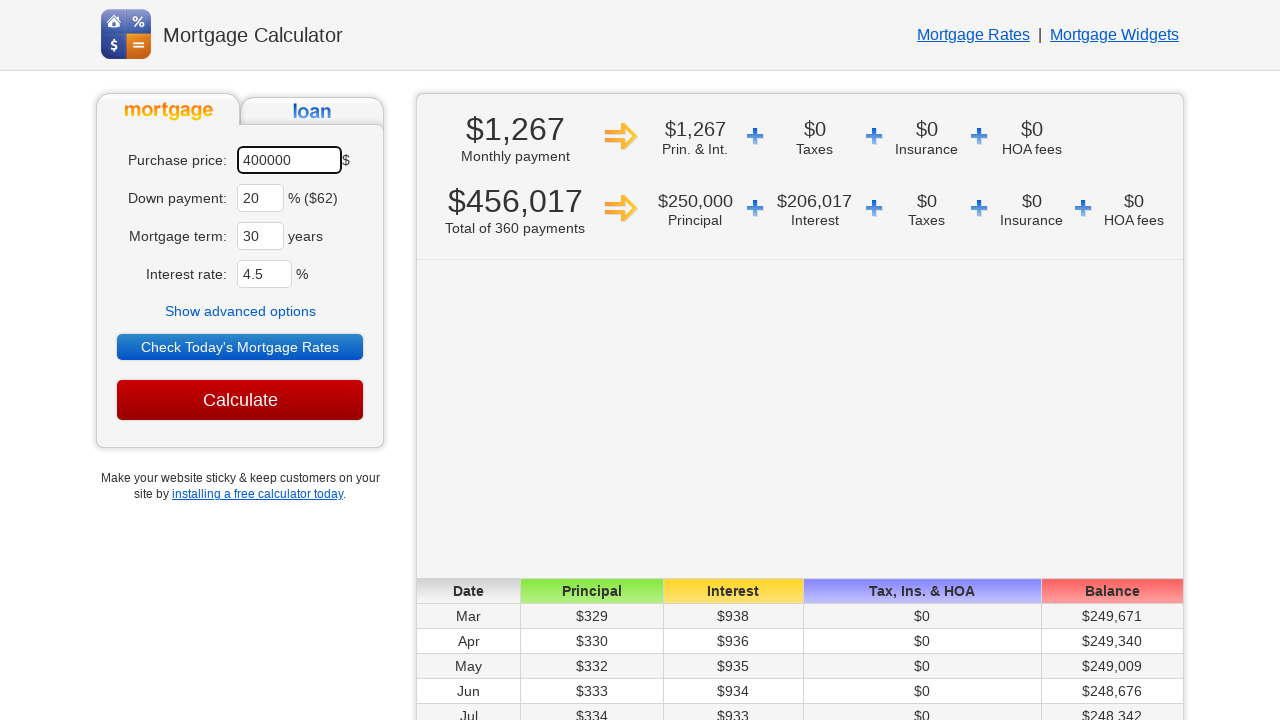

Clicked on 'Show advanced options' button at (240, 311) on xpath=//*[text()='Show advanced options']
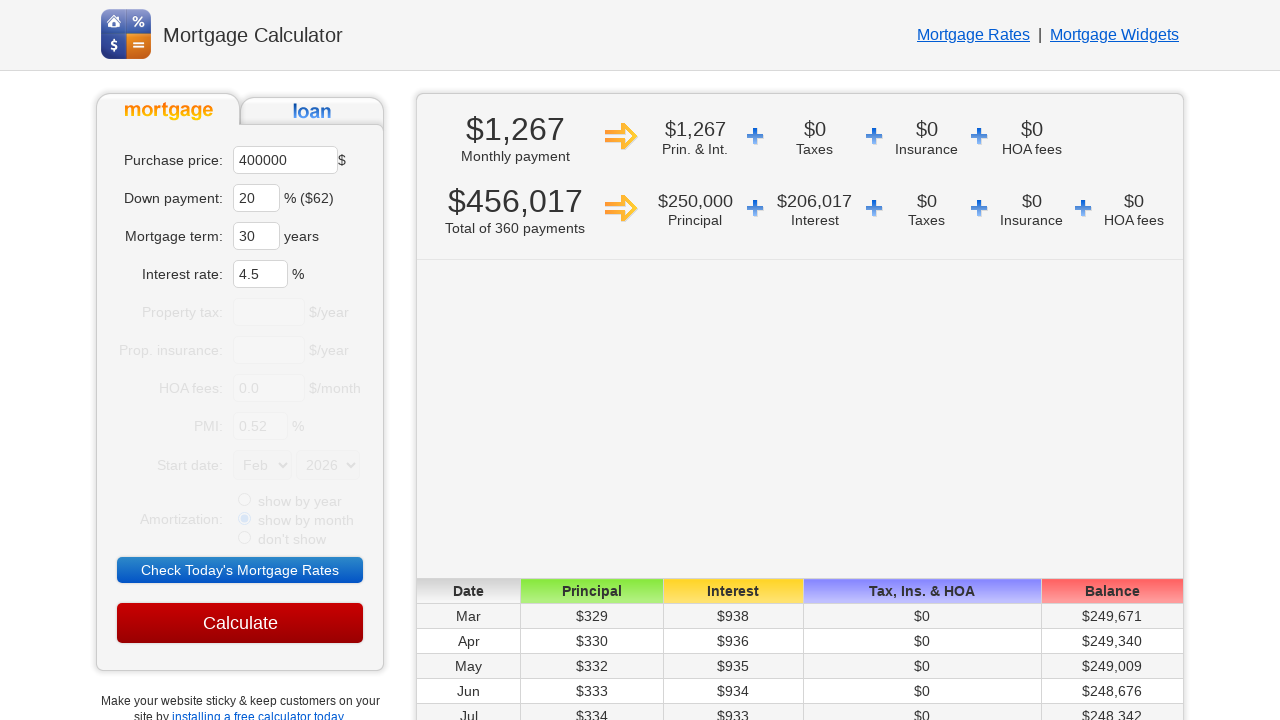

Waited for advanced options to be visible
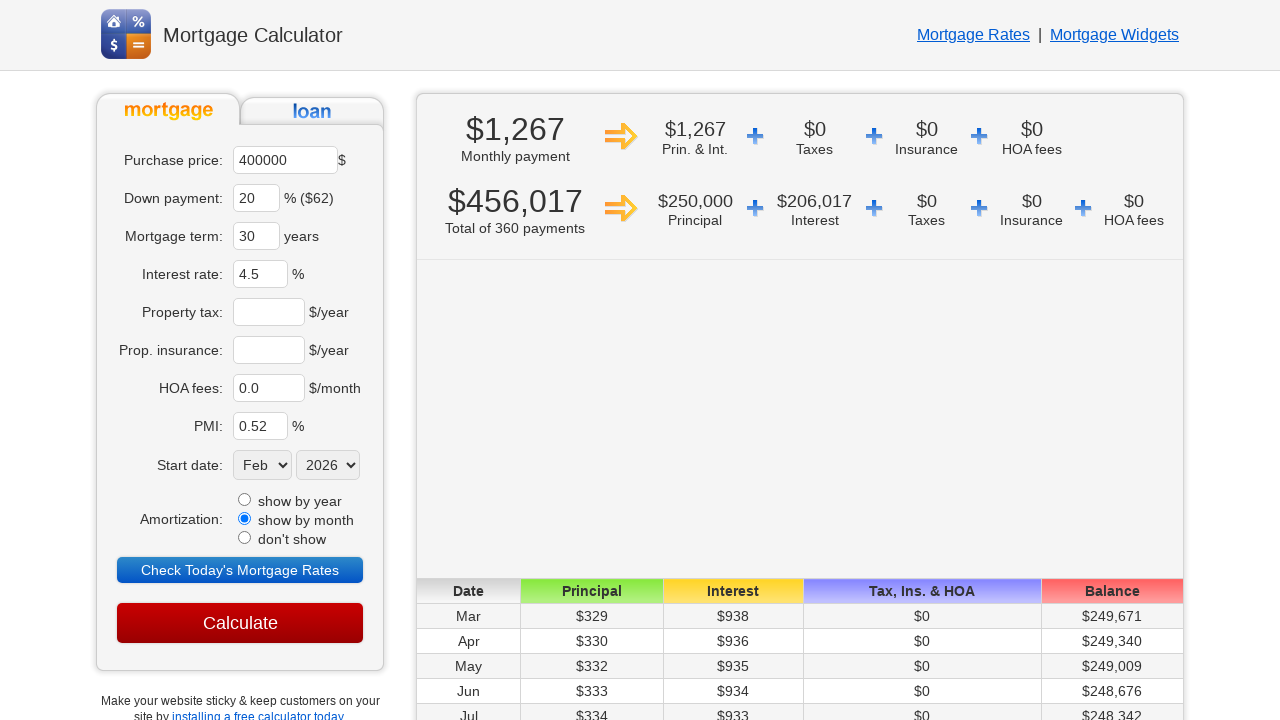

Selected 'Oct' as start month on select[name='sm']
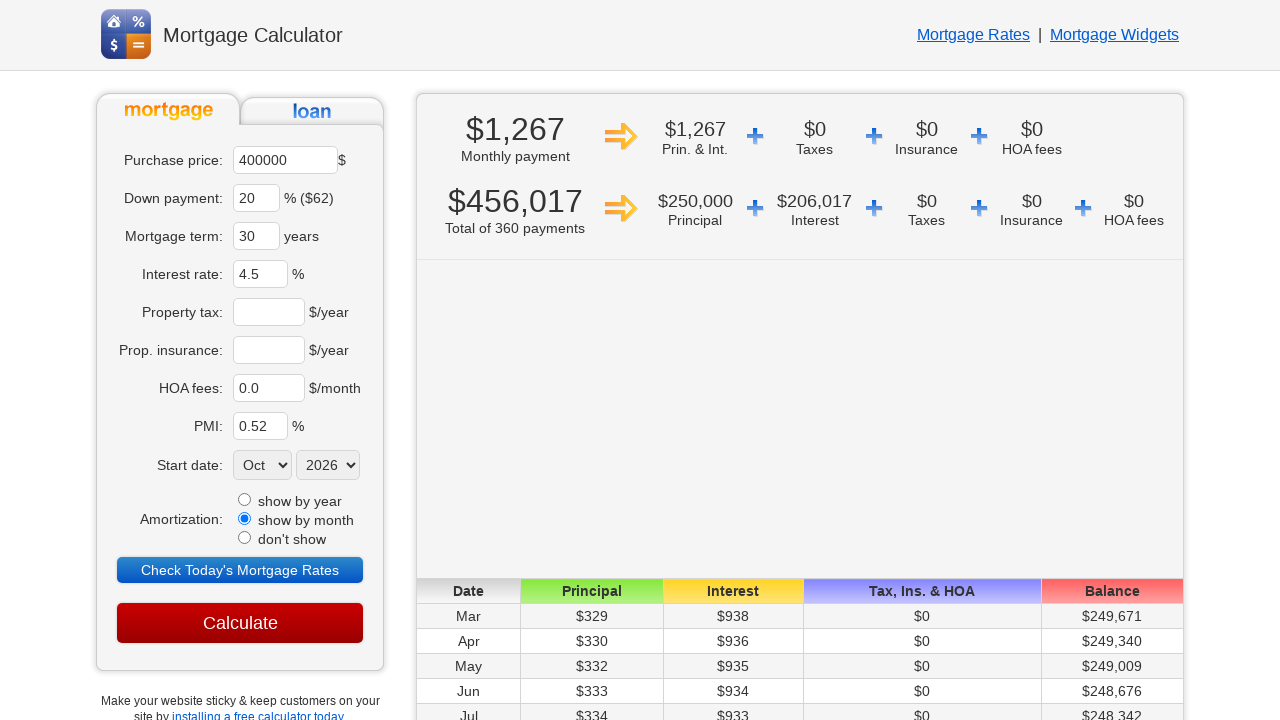

Selected '2027' as start year on select[name='sy']
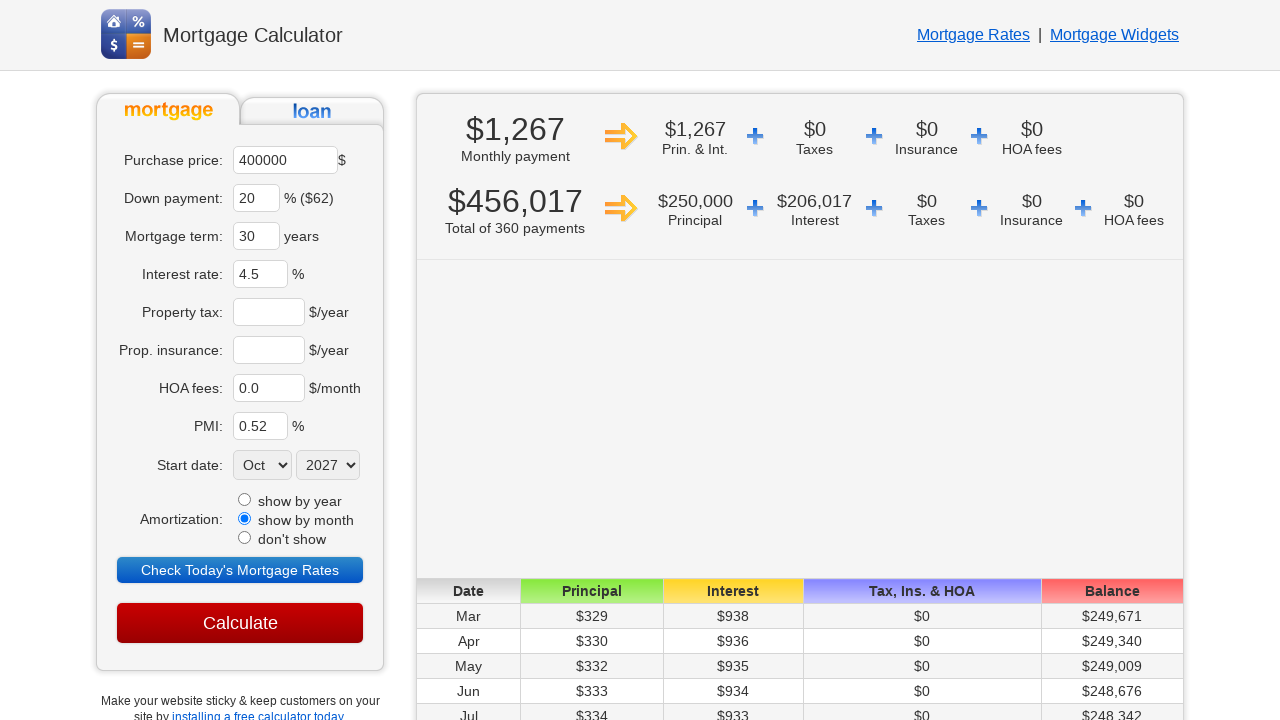

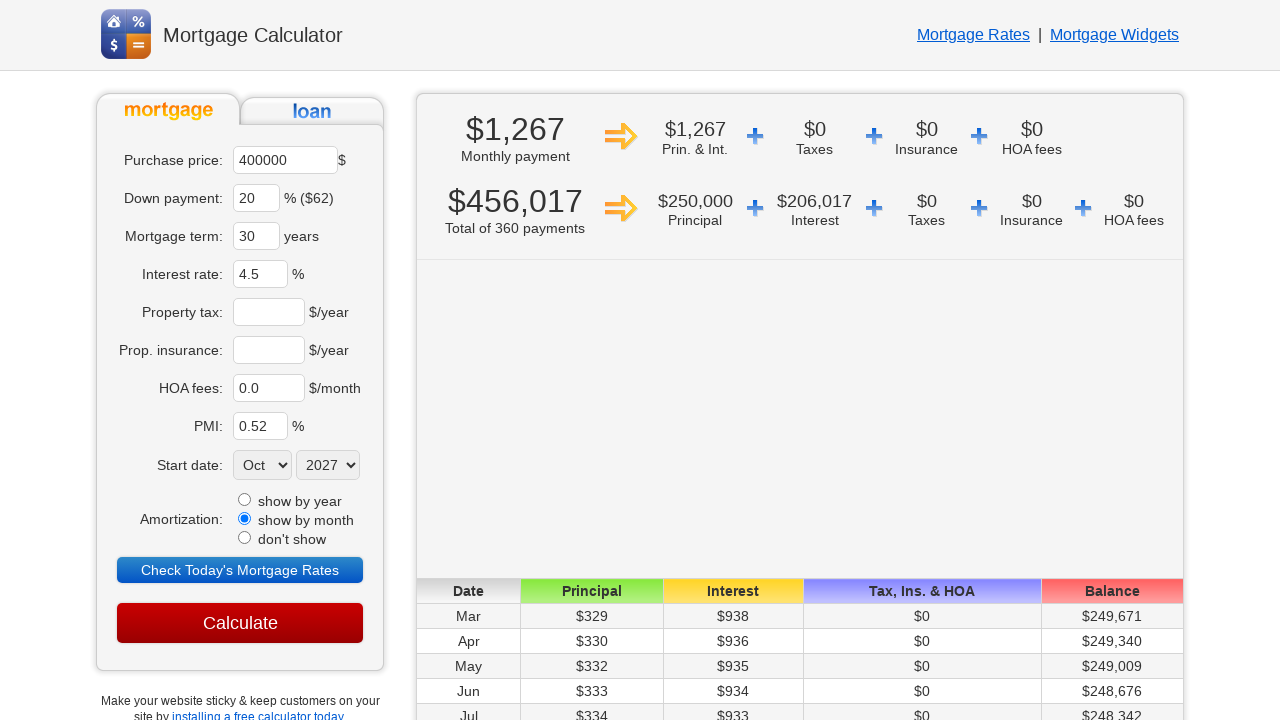